Tests alert box functionality by triggering and accepting an alert

Starting URL: https://artoftesting.com/samplesiteforselenium

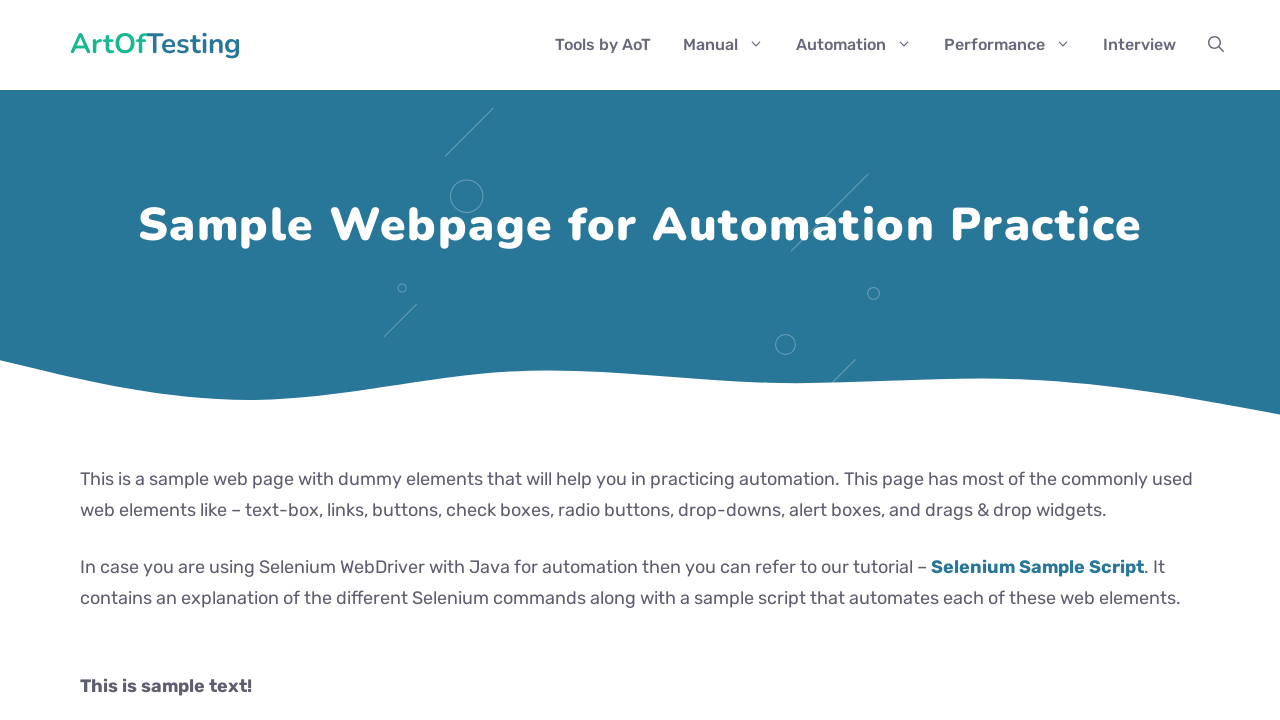

Set up dialog handler to automatically accept alerts
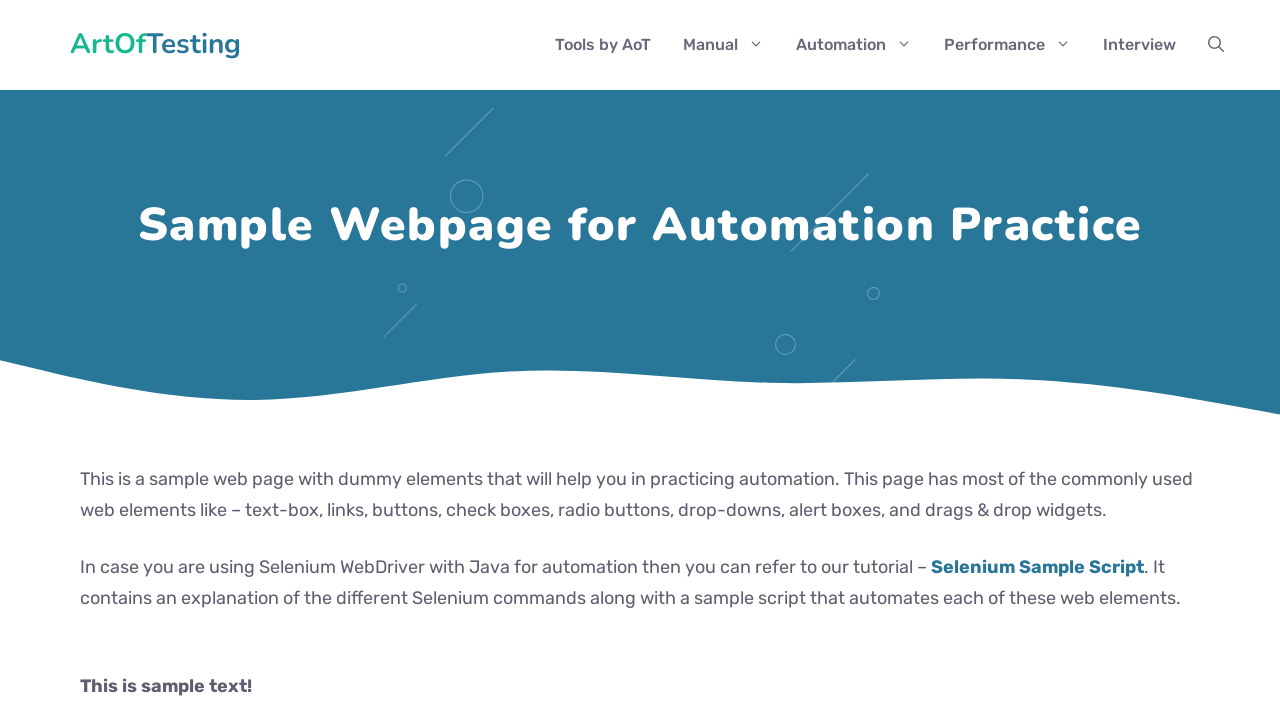

Clicked 'Generate Alert Box' button to trigger alert at (242, 361) on button:has-text('Generate Alert Box')
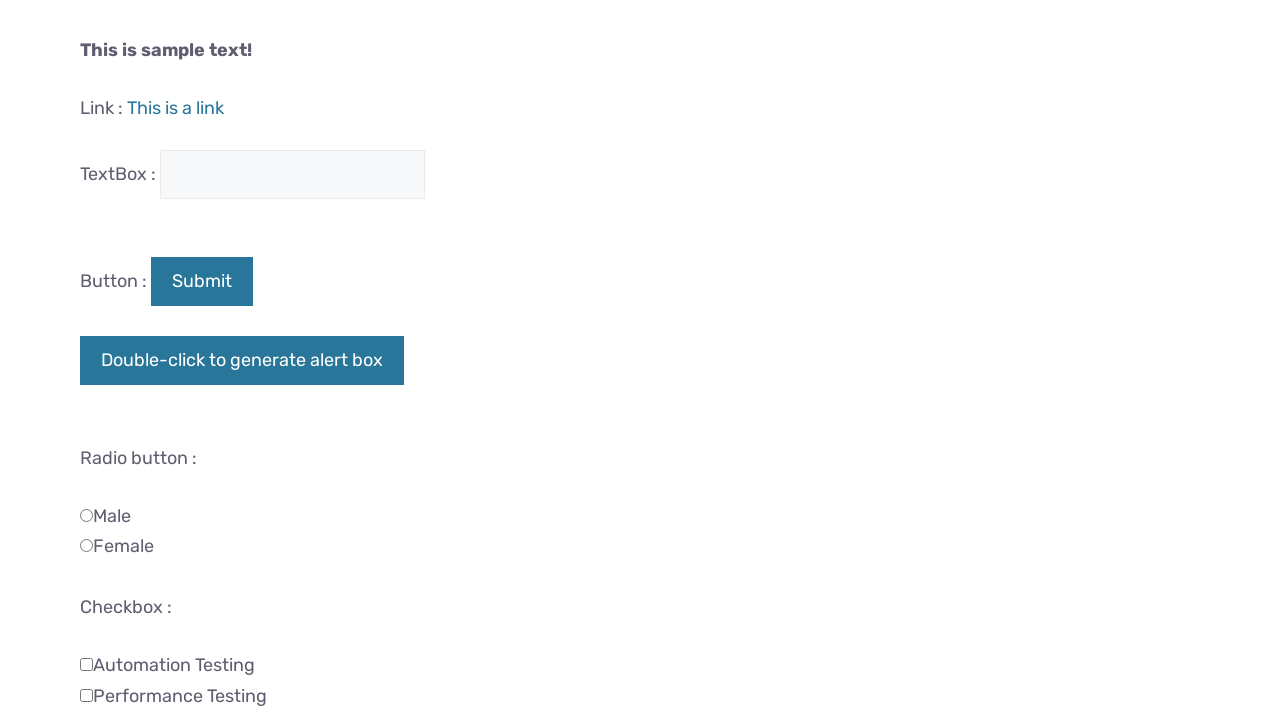

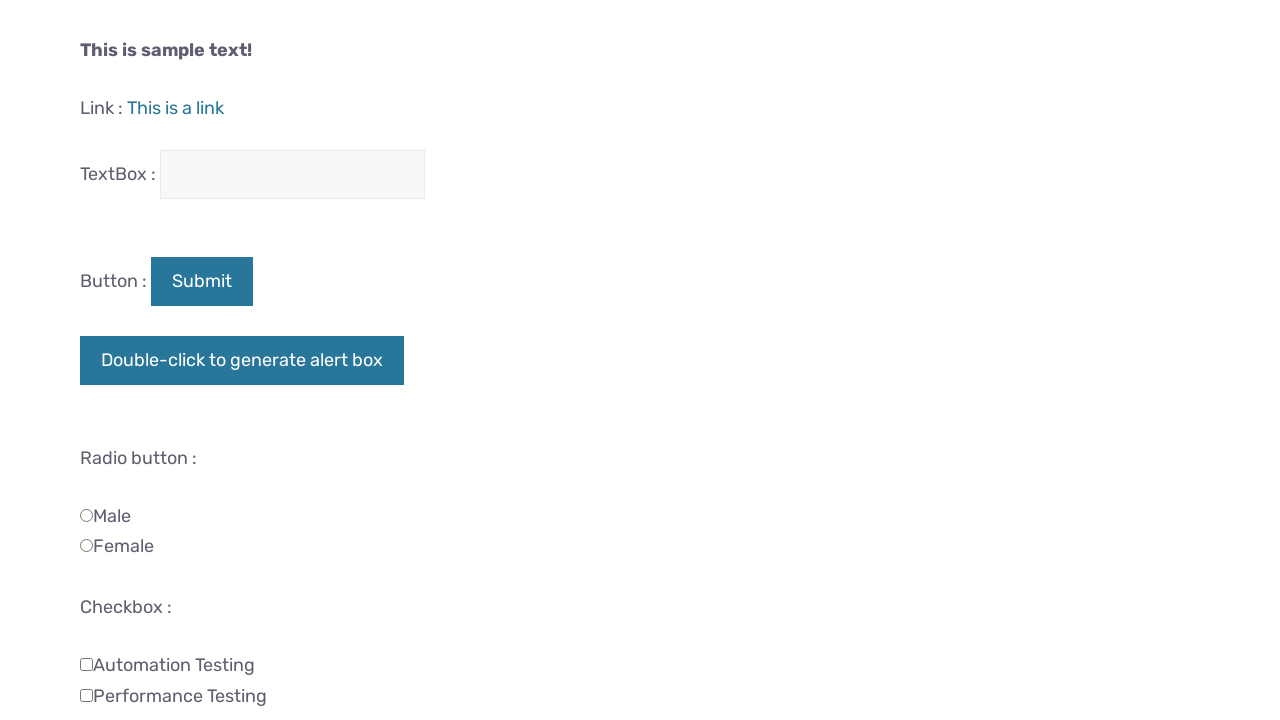